Navigates to Fox homepage and sets the browser to fullscreen mode

Starting URL: https://www.fox.com

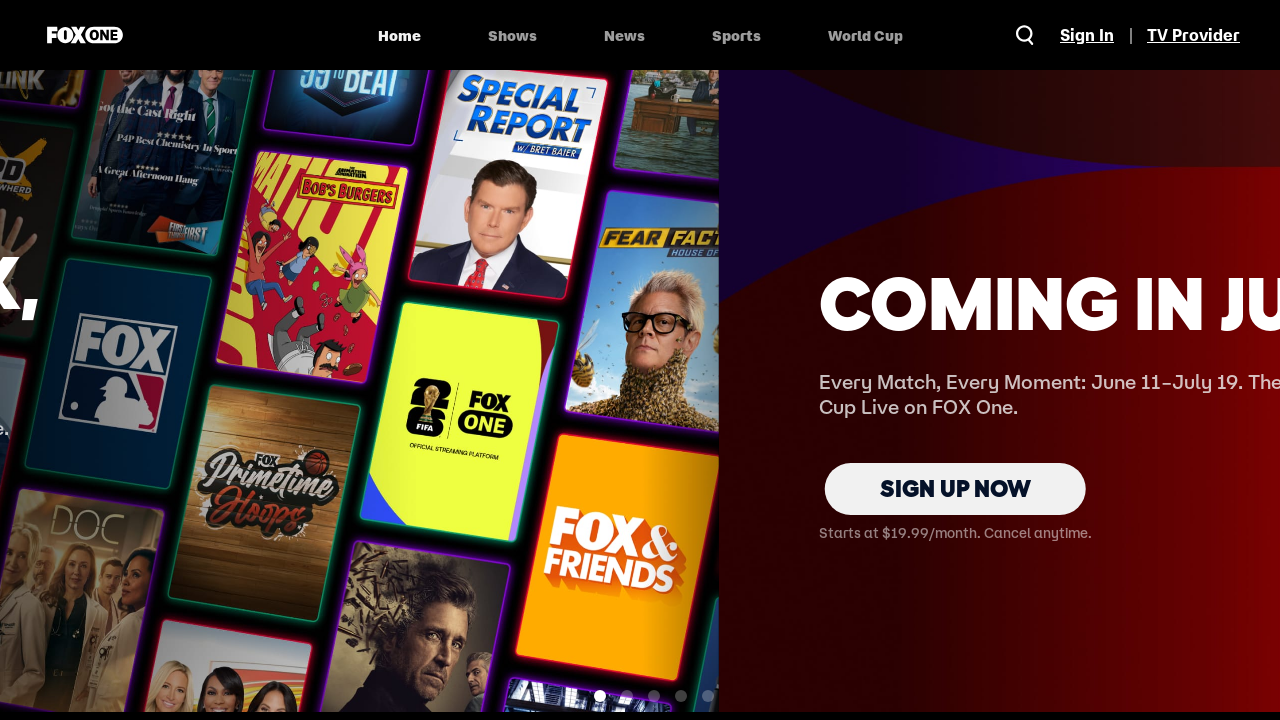

Waited for Fox homepage to load with networkidle state
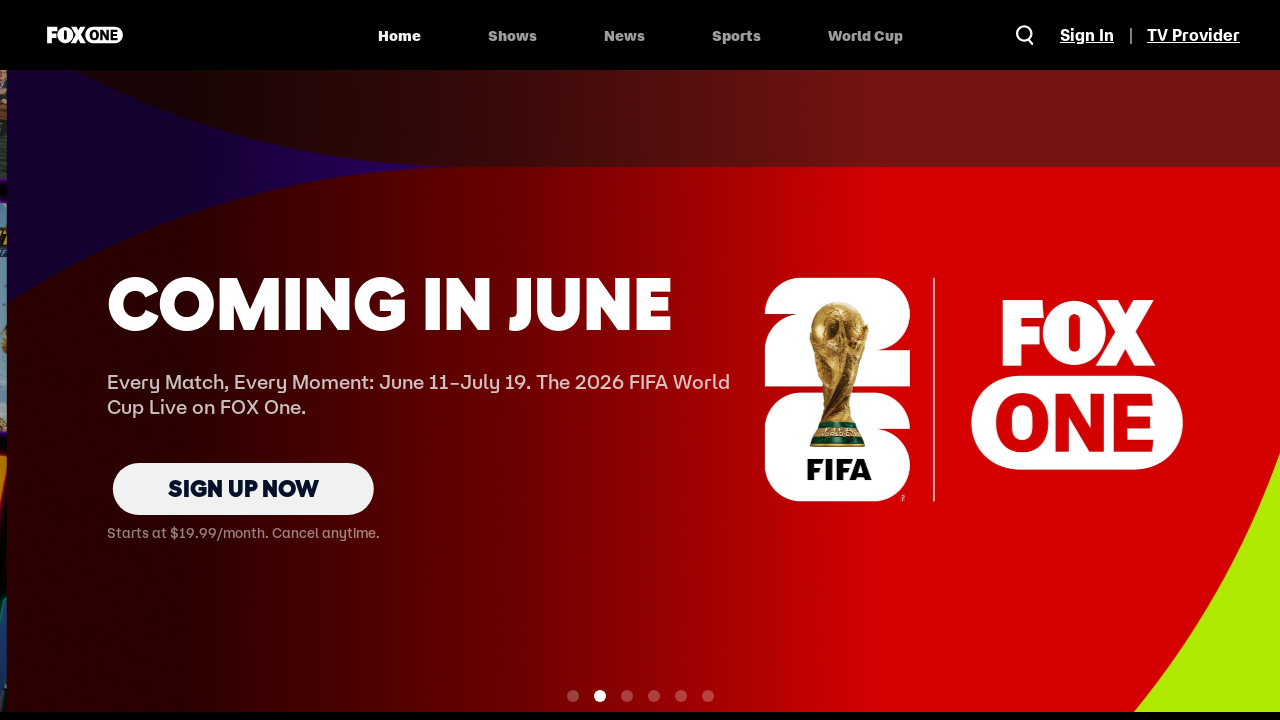

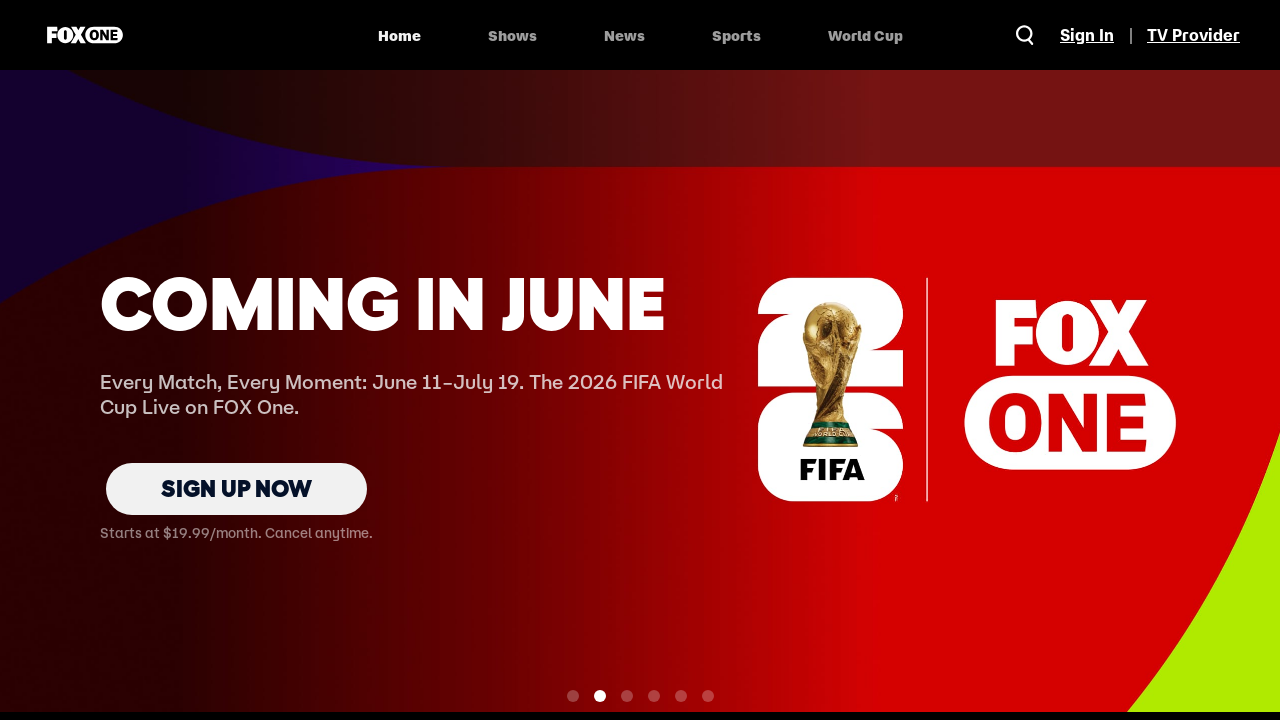